Tests marking individual items as complete by checking their toggle checkboxes

Starting URL: https://demo.playwright.dev/todomvc

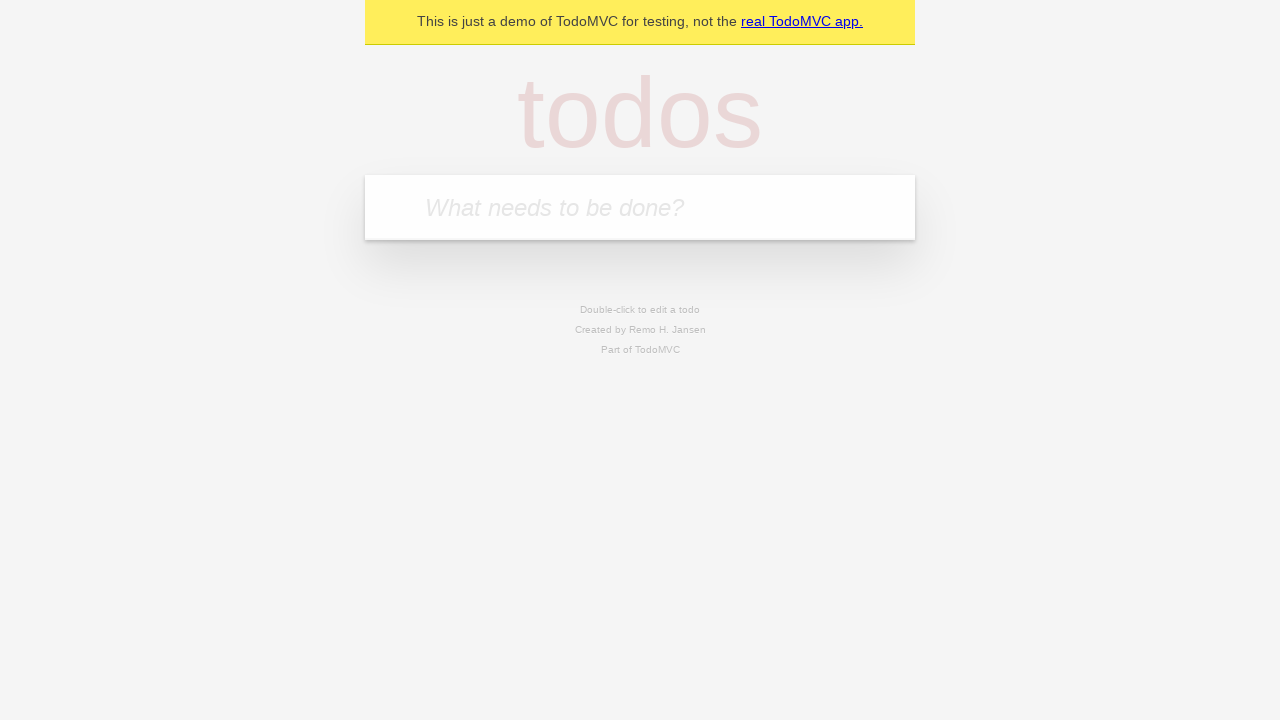

Navigated to TodoMVC demo page
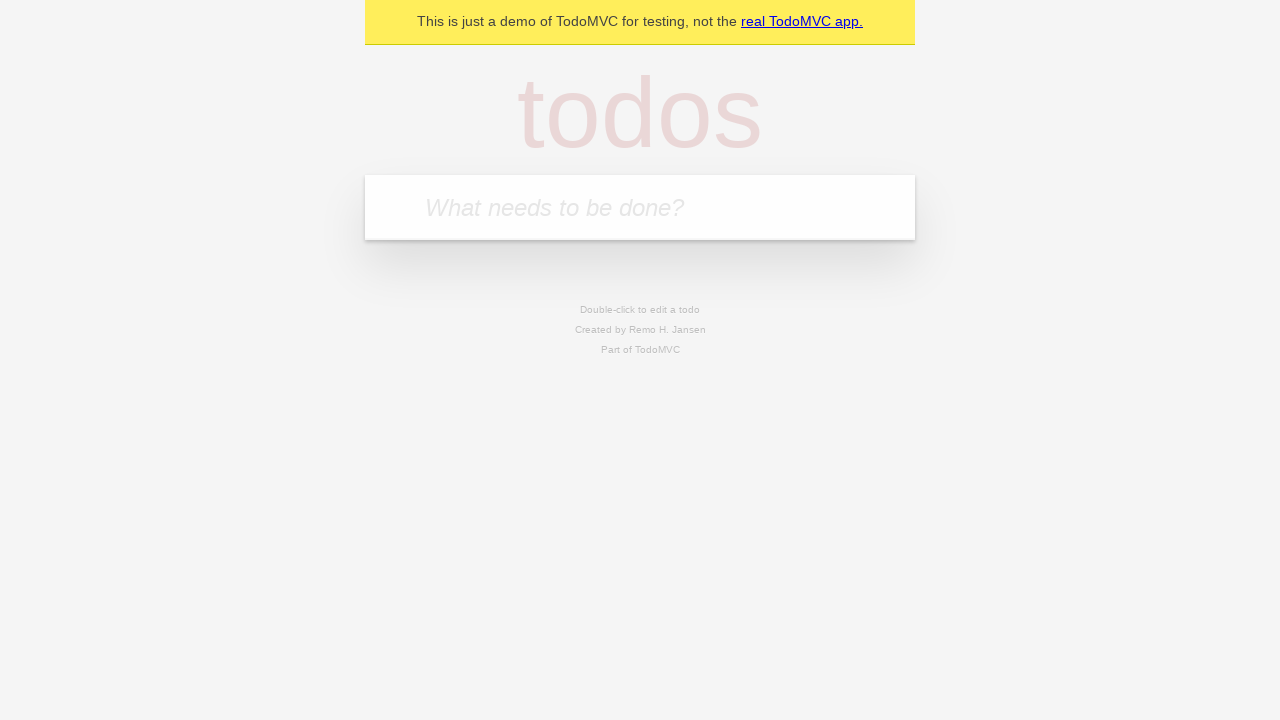

Filled new todo input with 'buy some cheese' on .new-todo
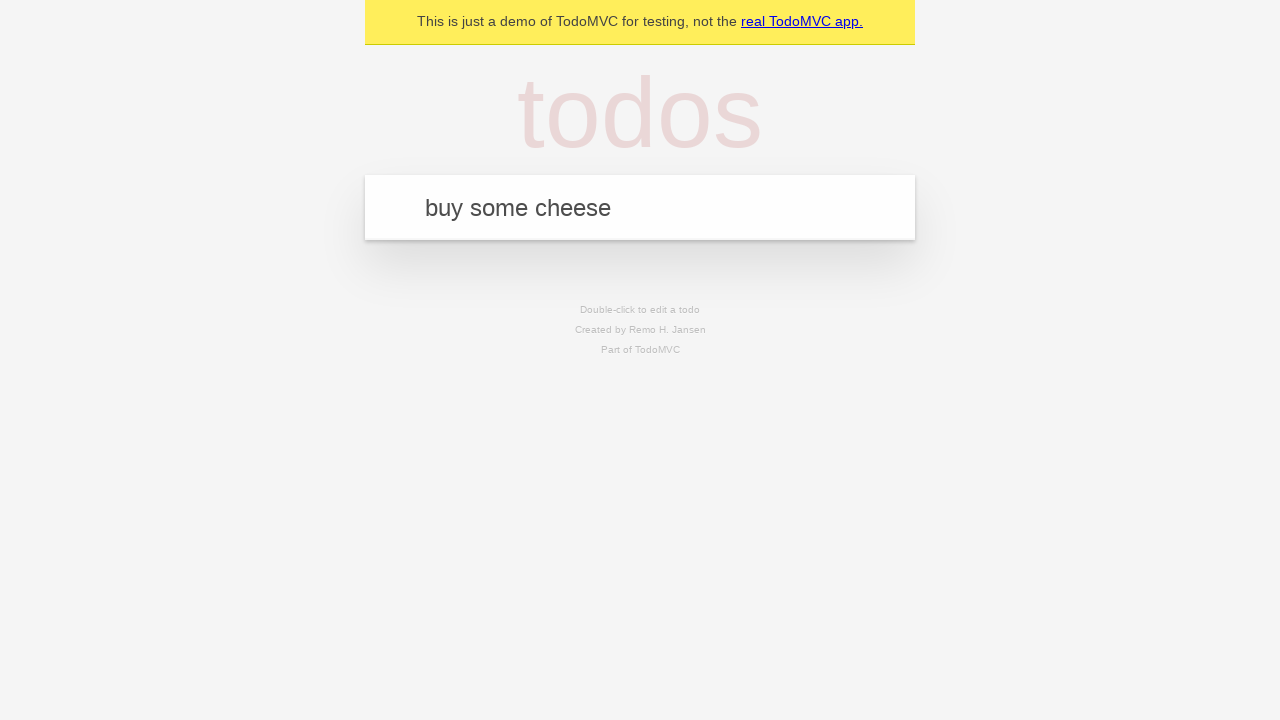

Pressed Enter to create first todo item on .new-todo
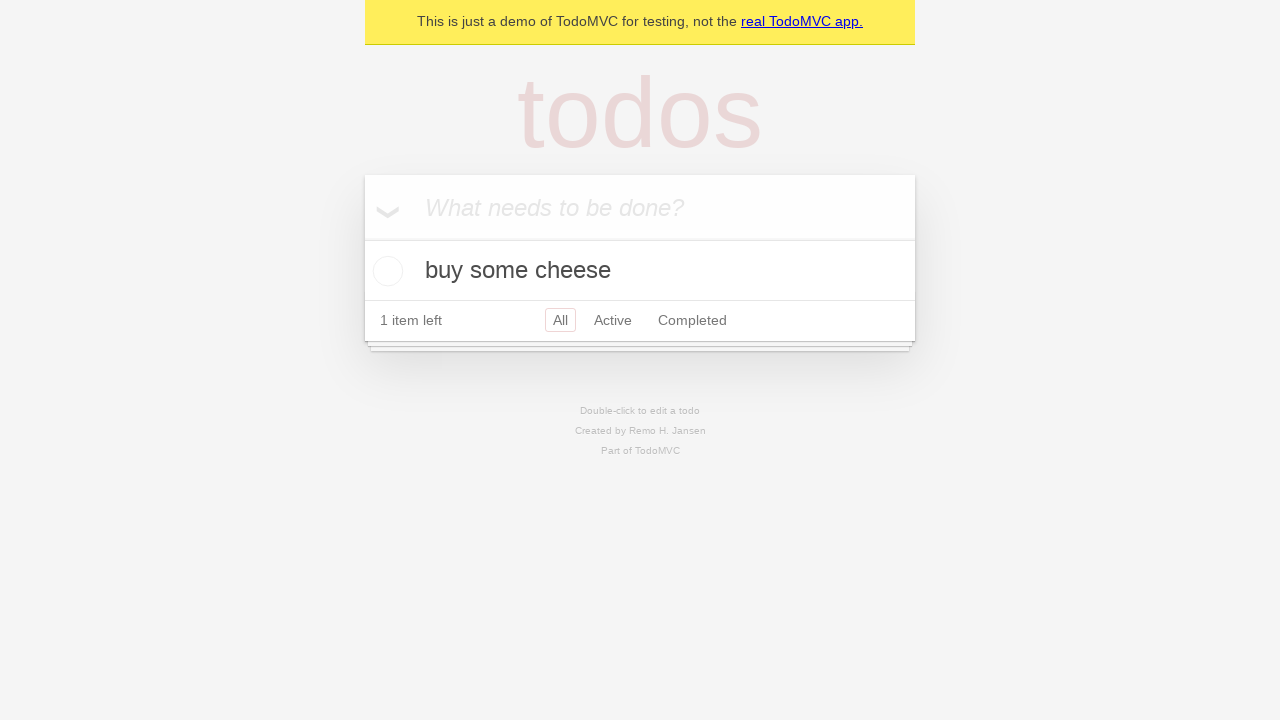

Filled new todo input with 'feed the cat' on .new-todo
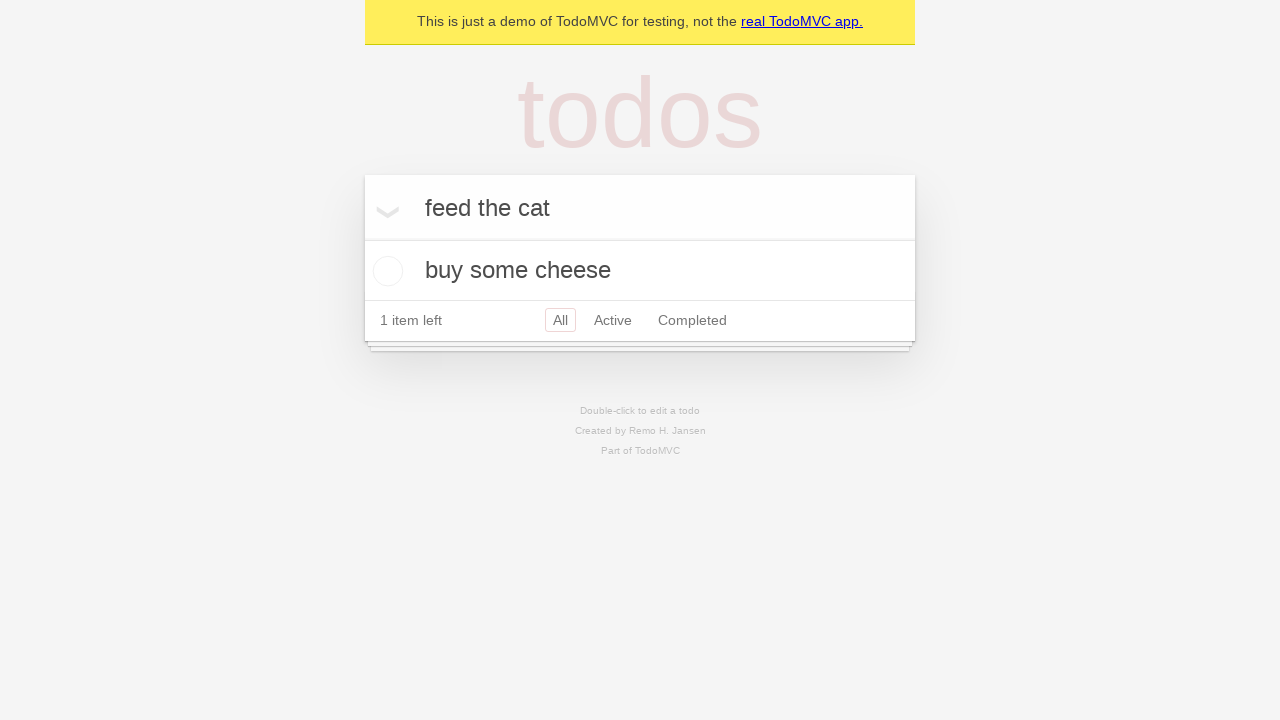

Pressed Enter to create second todo item on .new-todo
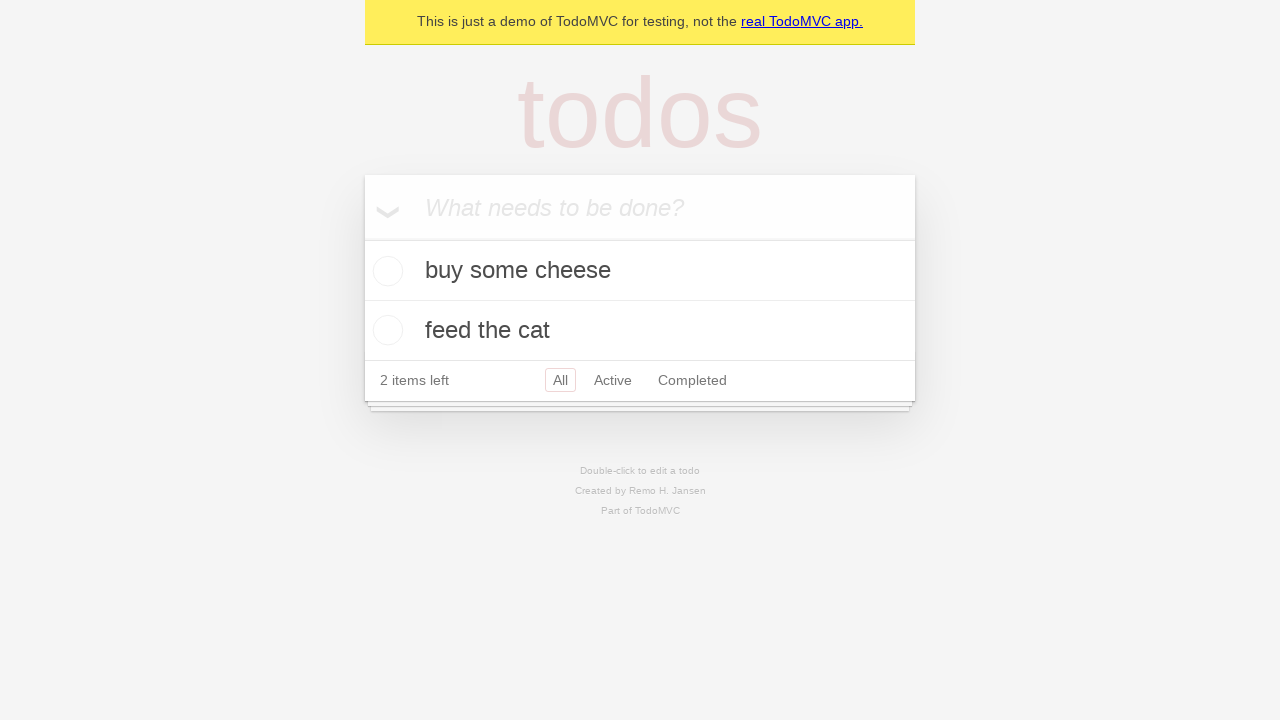

Marked first todo item as complete by checking toggle at (385, 271) on .todo-list li >> nth=0 >> .toggle
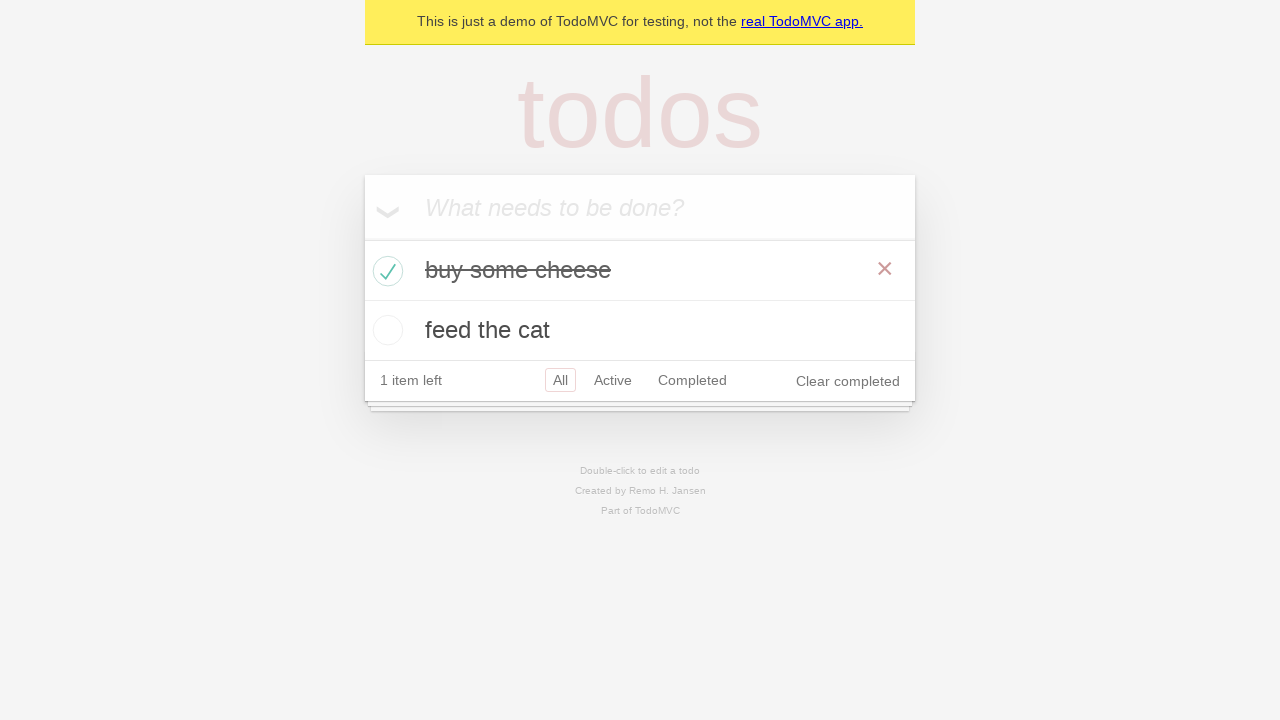

Marked second todo item as complete by checking toggle at (385, 330) on .todo-list li >> nth=1 >> .toggle
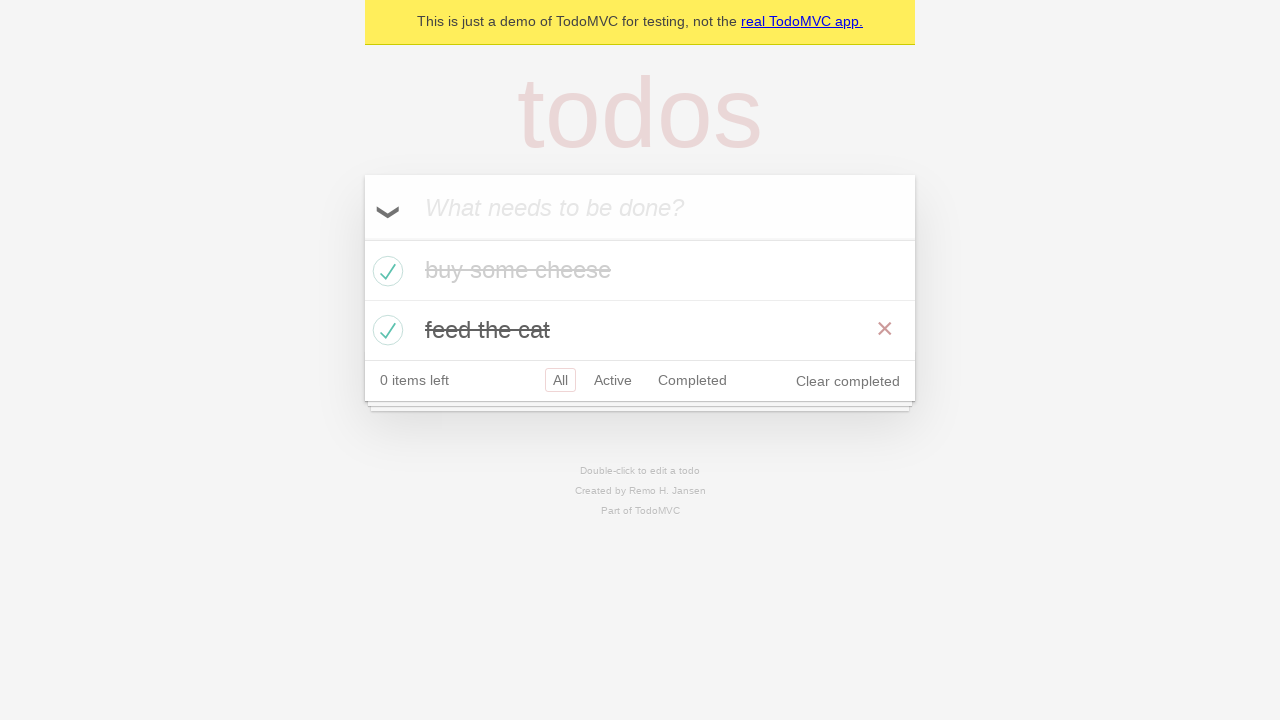

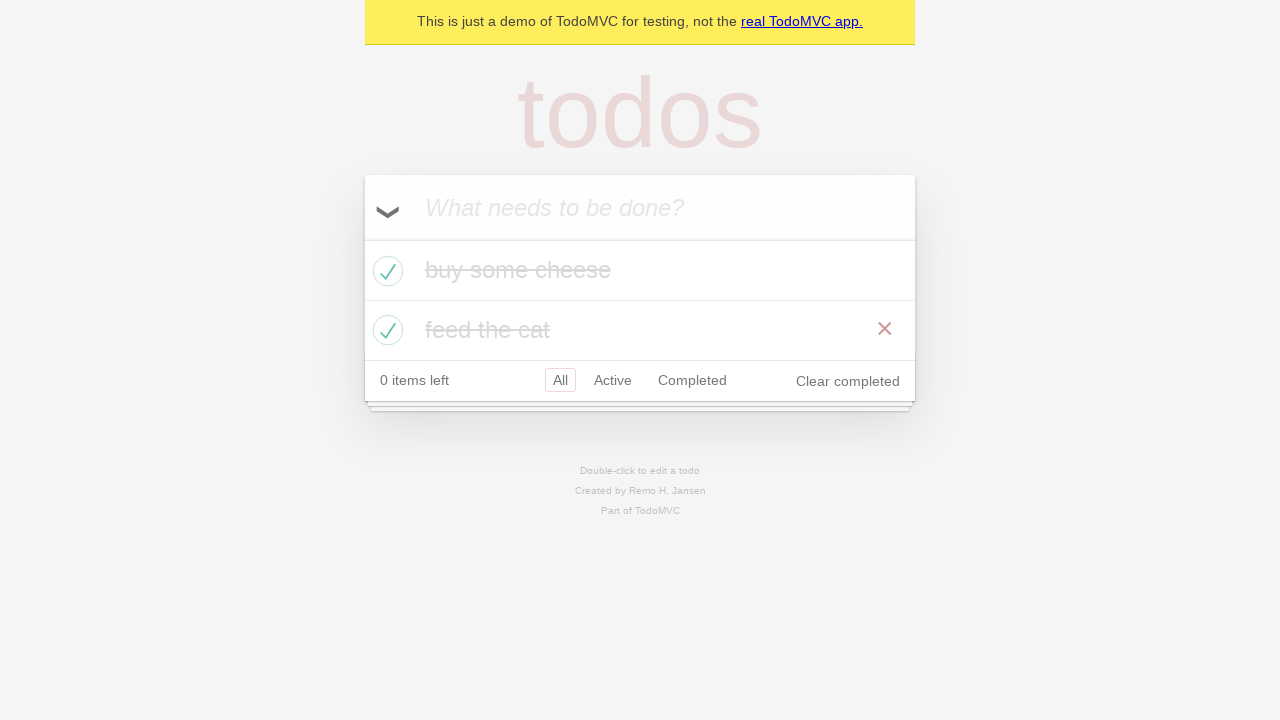